Tests sorting the Due column in descending order by clicking the column header twice and verifying the values are sorted correctly

Starting URL: http://the-internet.herokuapp.com/tables

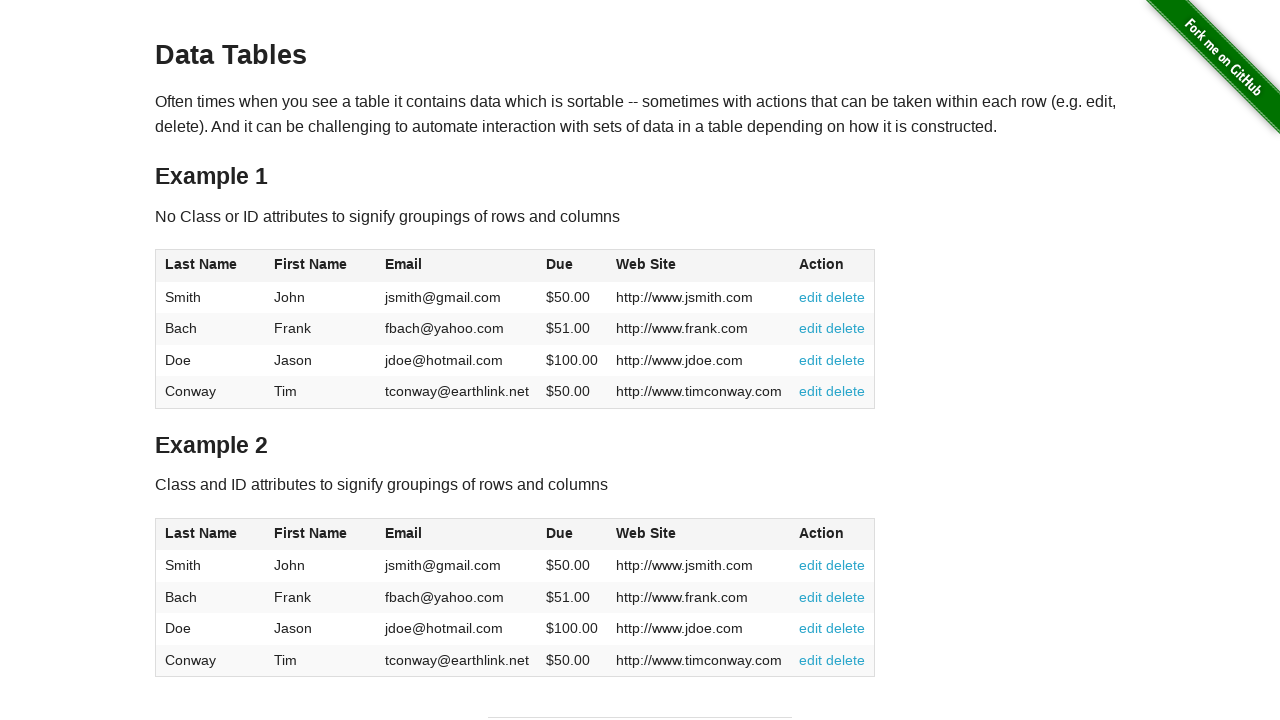

Clicked Due column header first time to sort ascending at (572, 266) on #table1 thead tr th:nth-of-type(4)
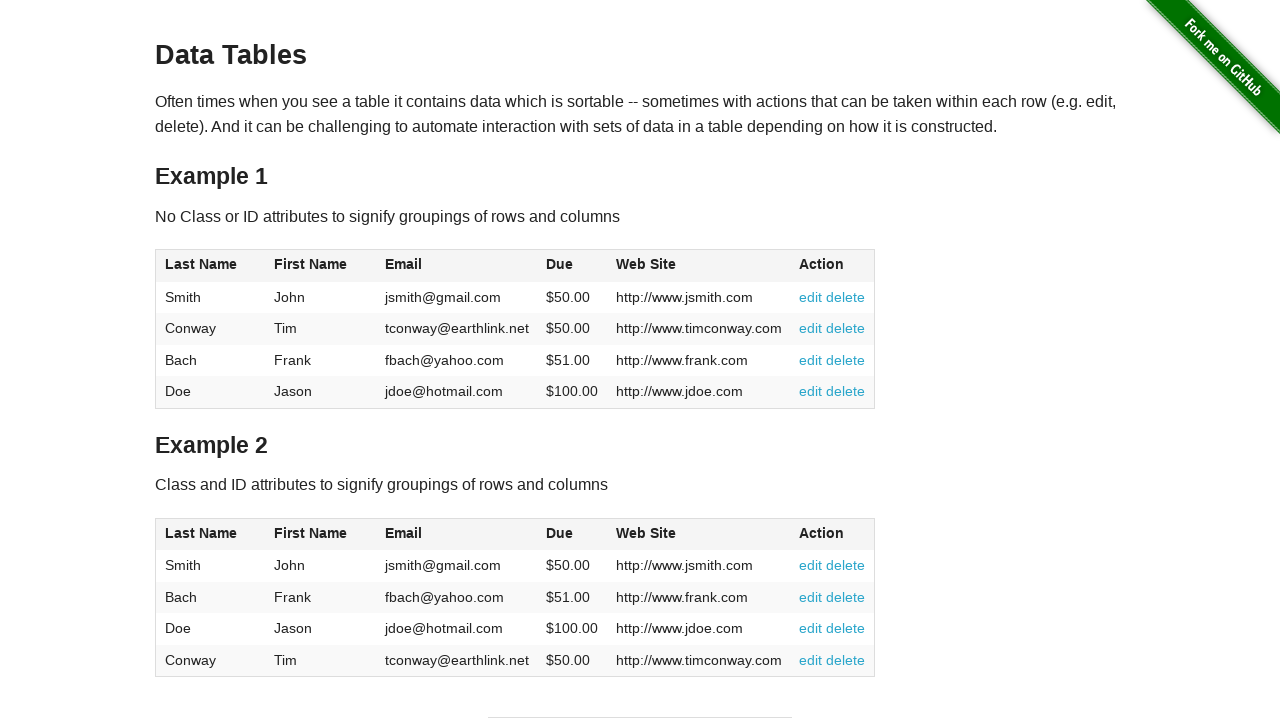

Clicked Due column header second time to sort descending at (572, 266) on #table1 thead tr th:nth-of-type(4)
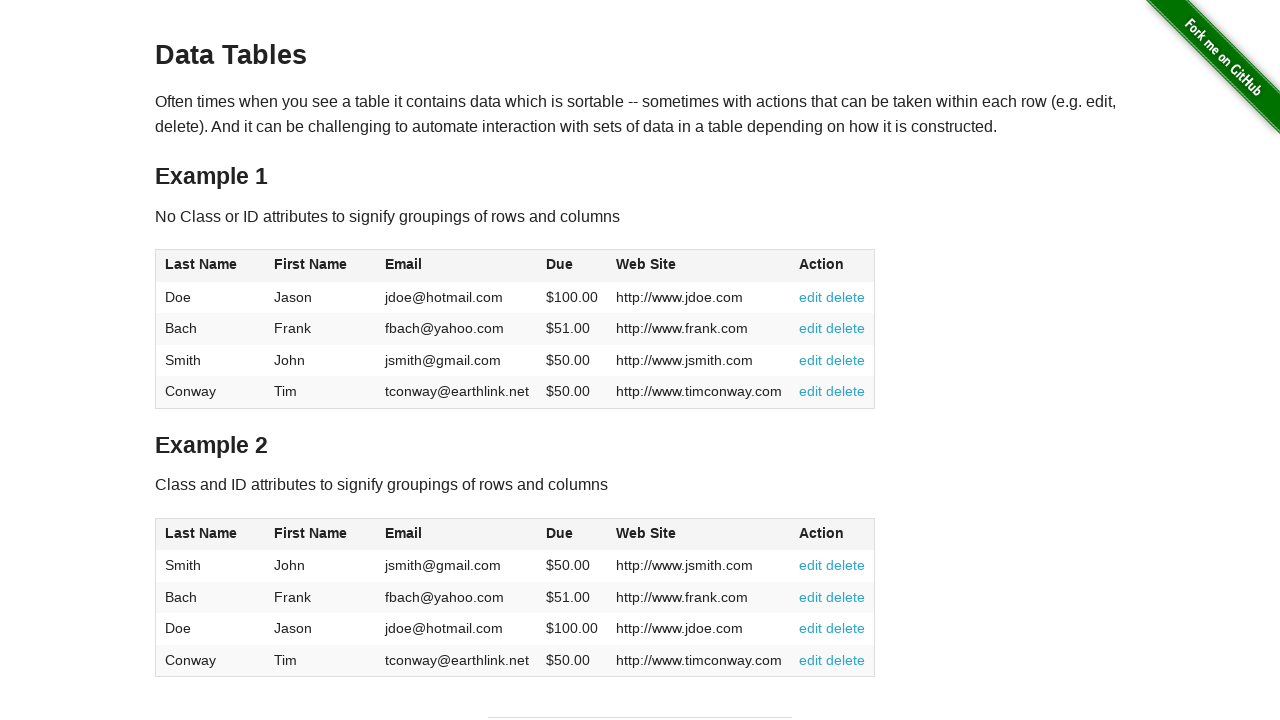

Table data loaded and Due column values are now visible
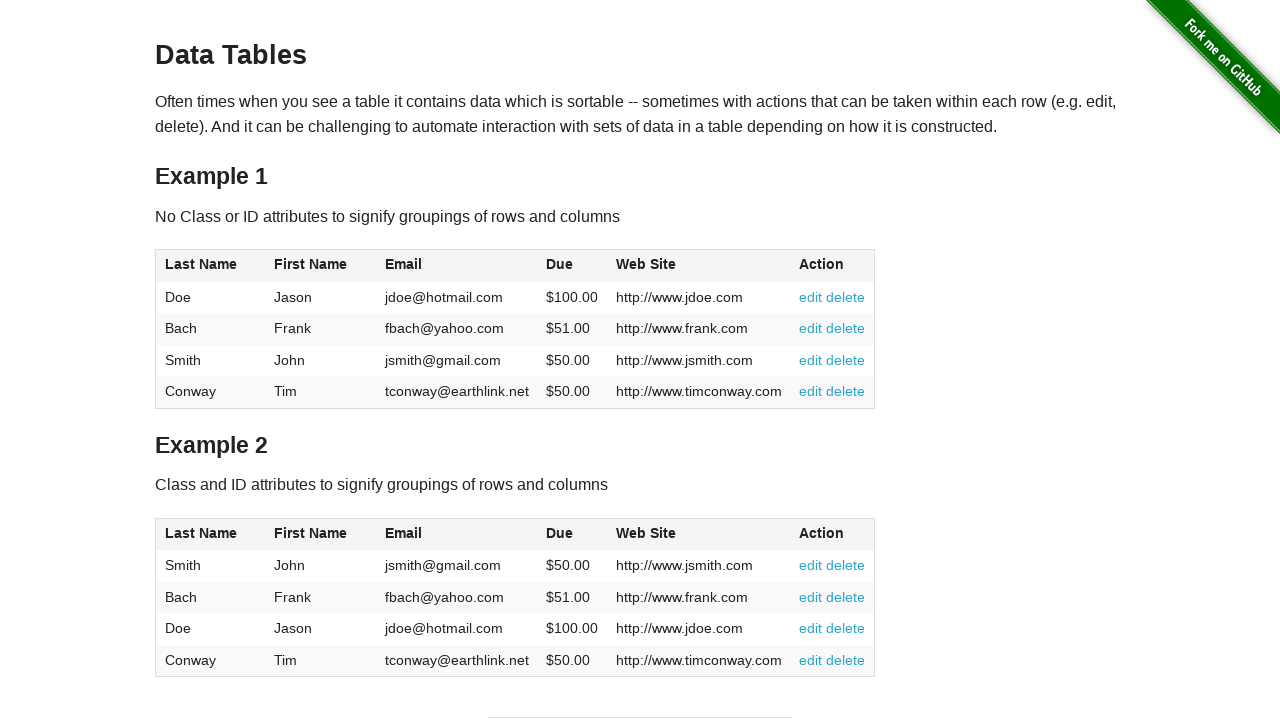

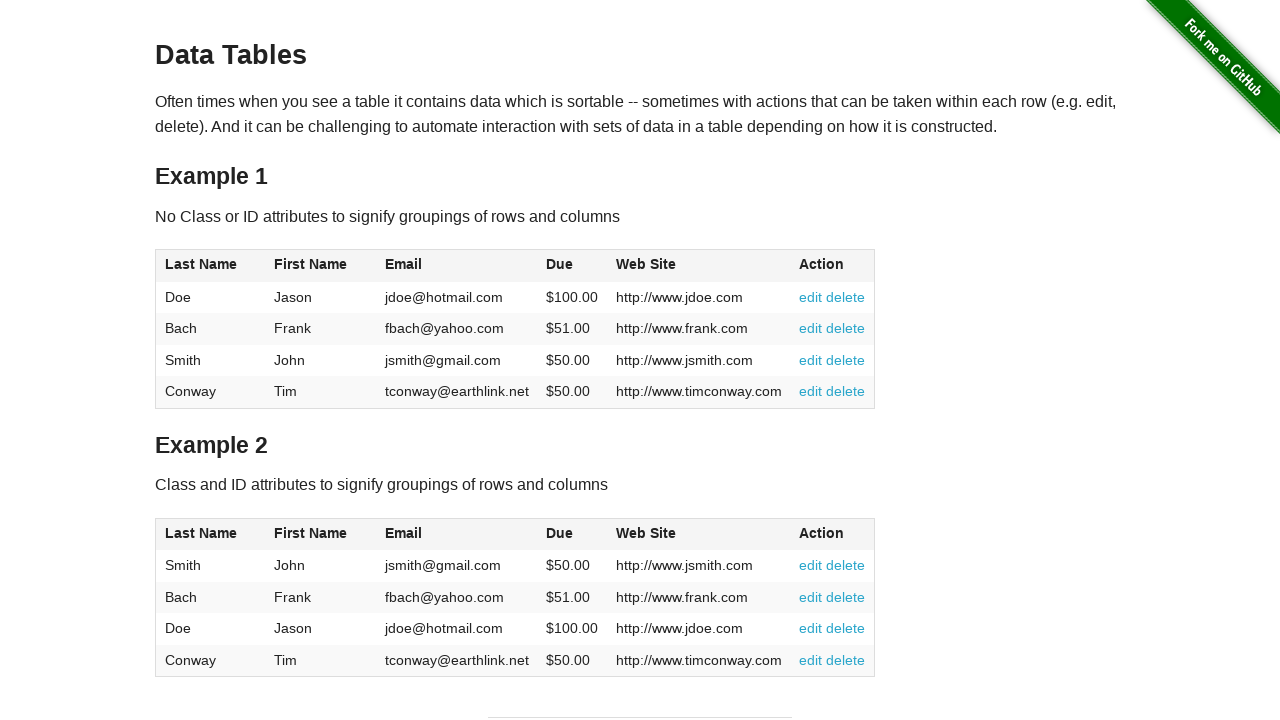